Calculates the sum of two numbers displayed on the page, selects the result from a dropdown, and submits the form

Starting URL: http://suninjuly.github.io/selects1.html

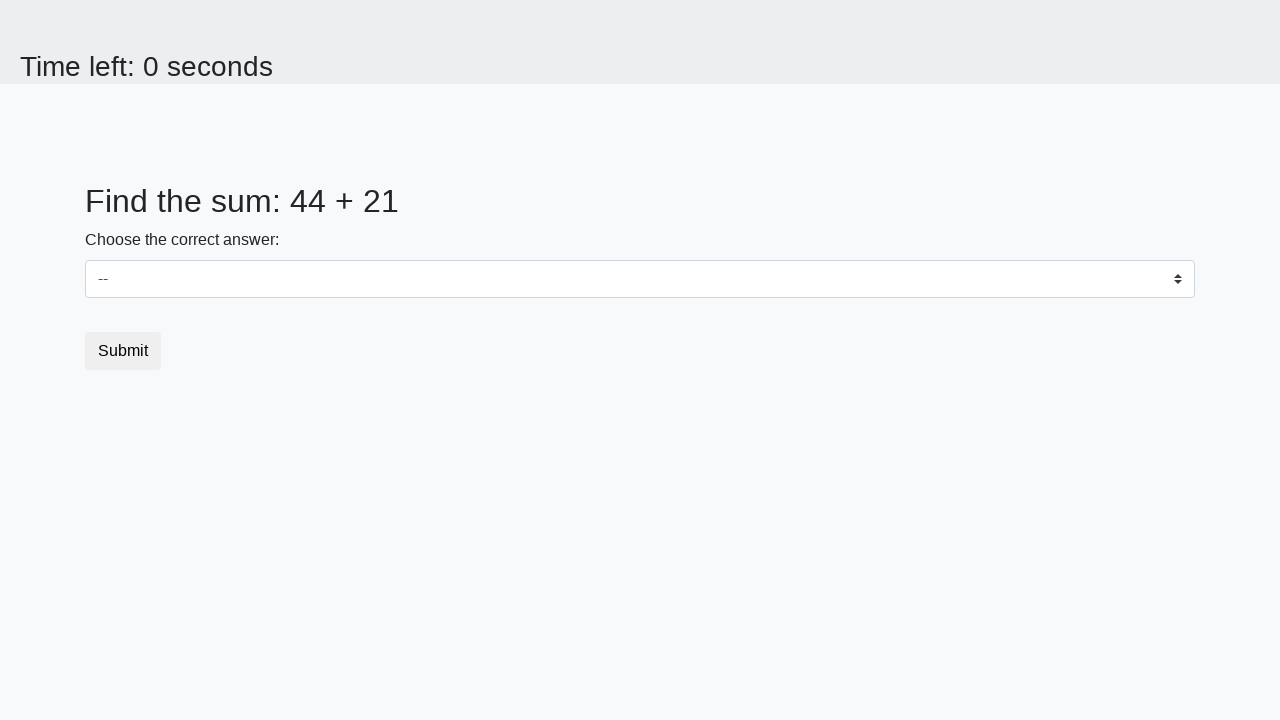

Retrieved first number from page
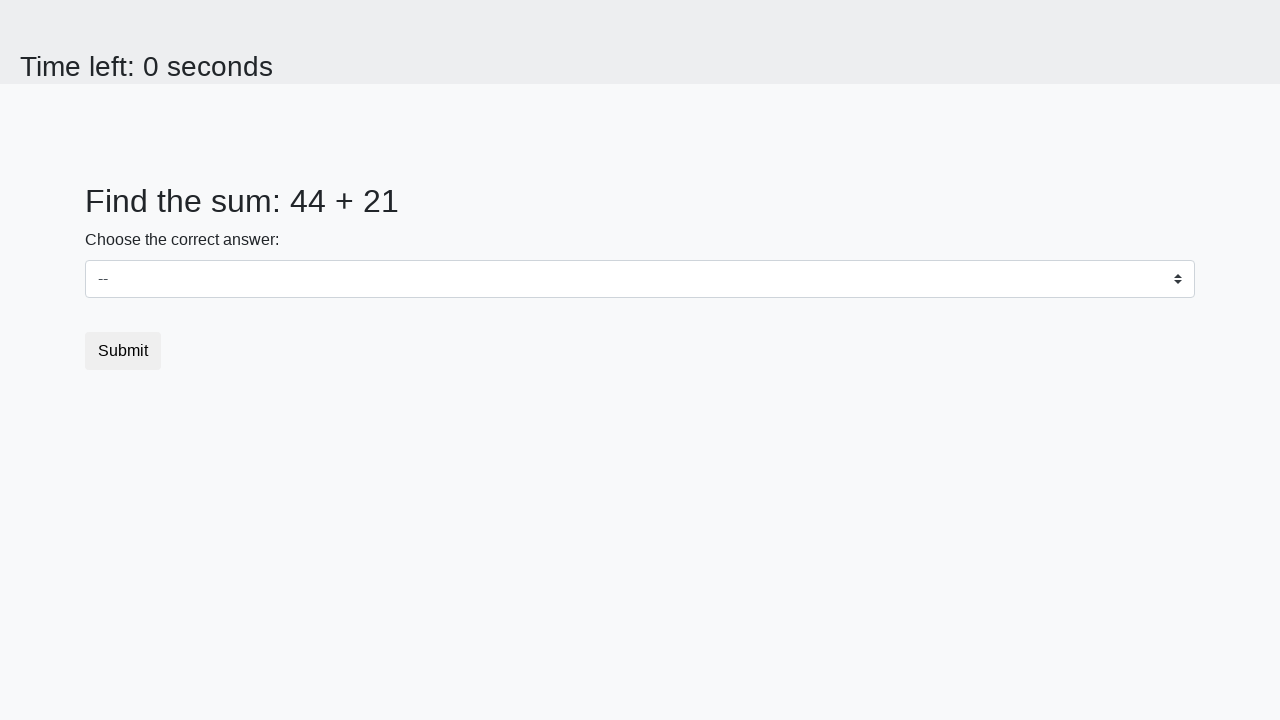

Retrieved second number from page
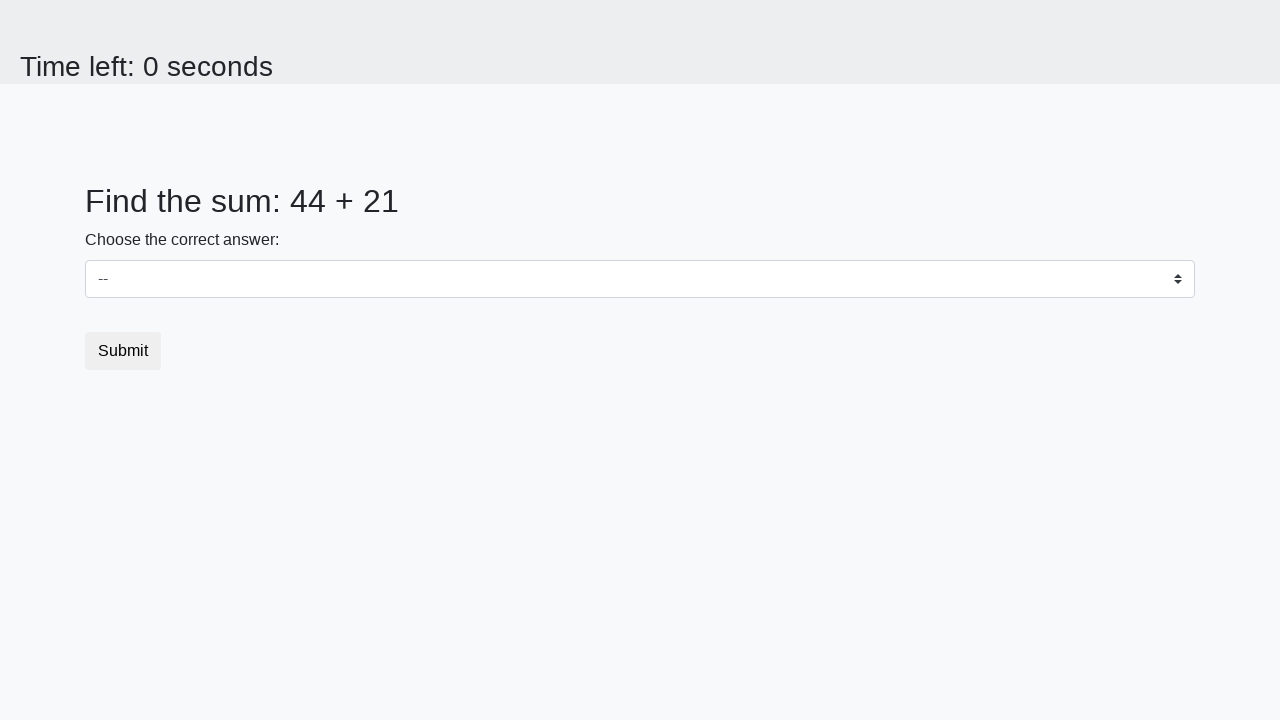

Calculated sum of 44 + 21 = 65
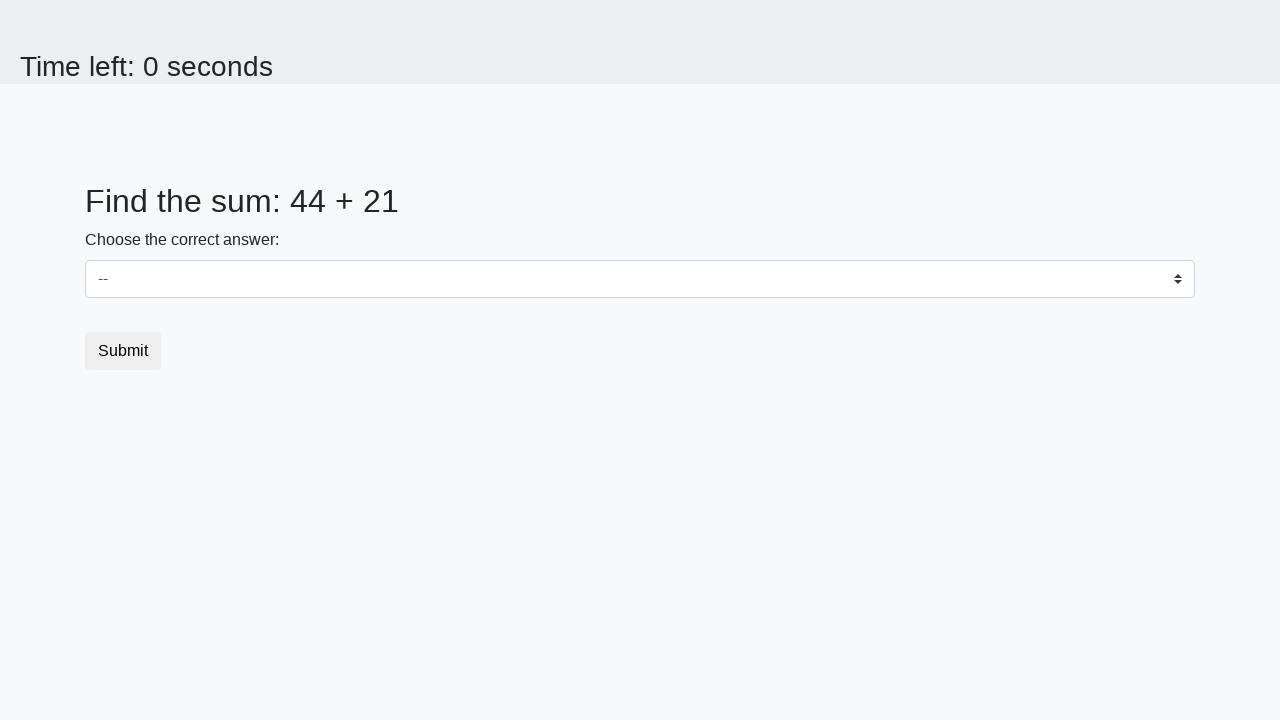

Selected sum value 65 from dropdown on select
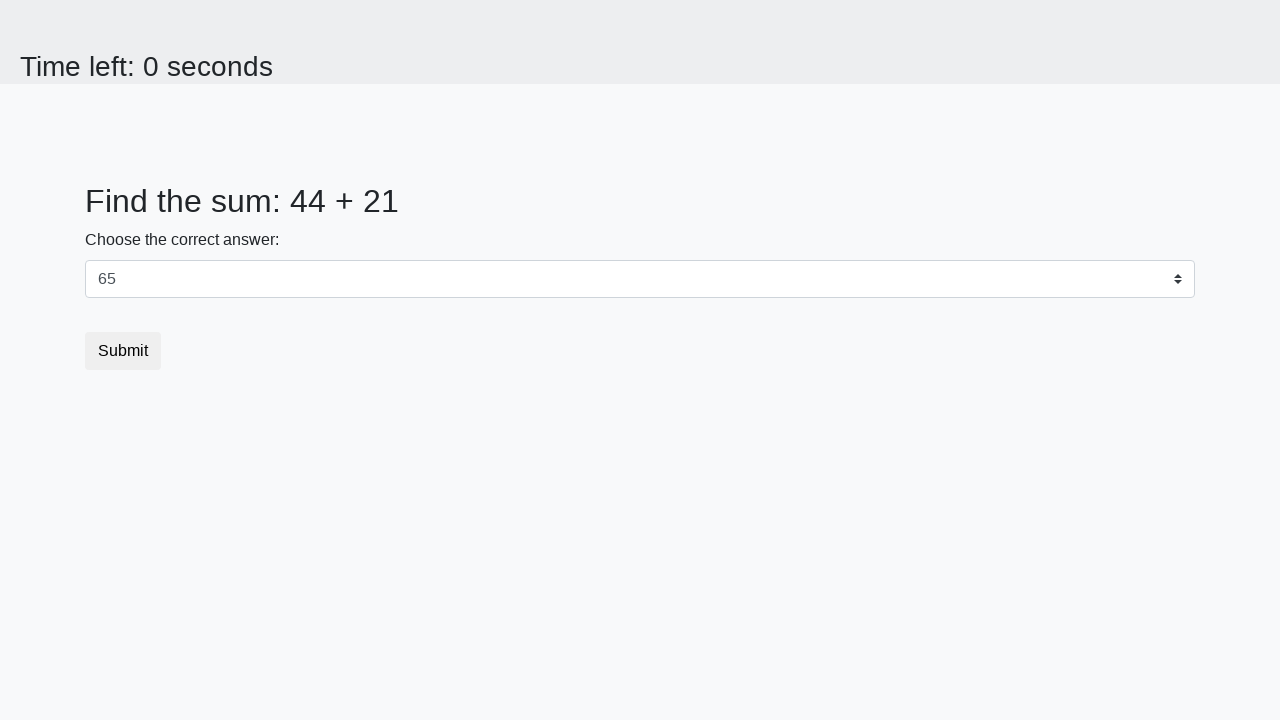

Clicked submit button to submit form at (123, 351) on button.btn
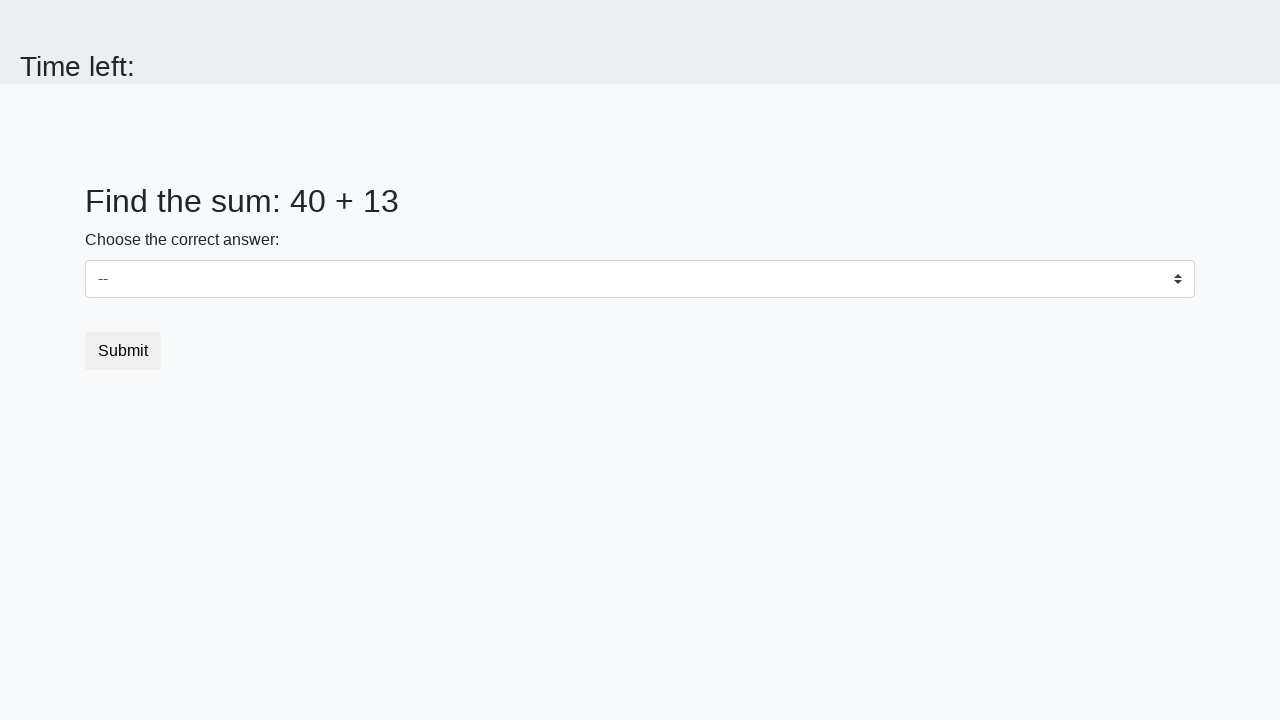

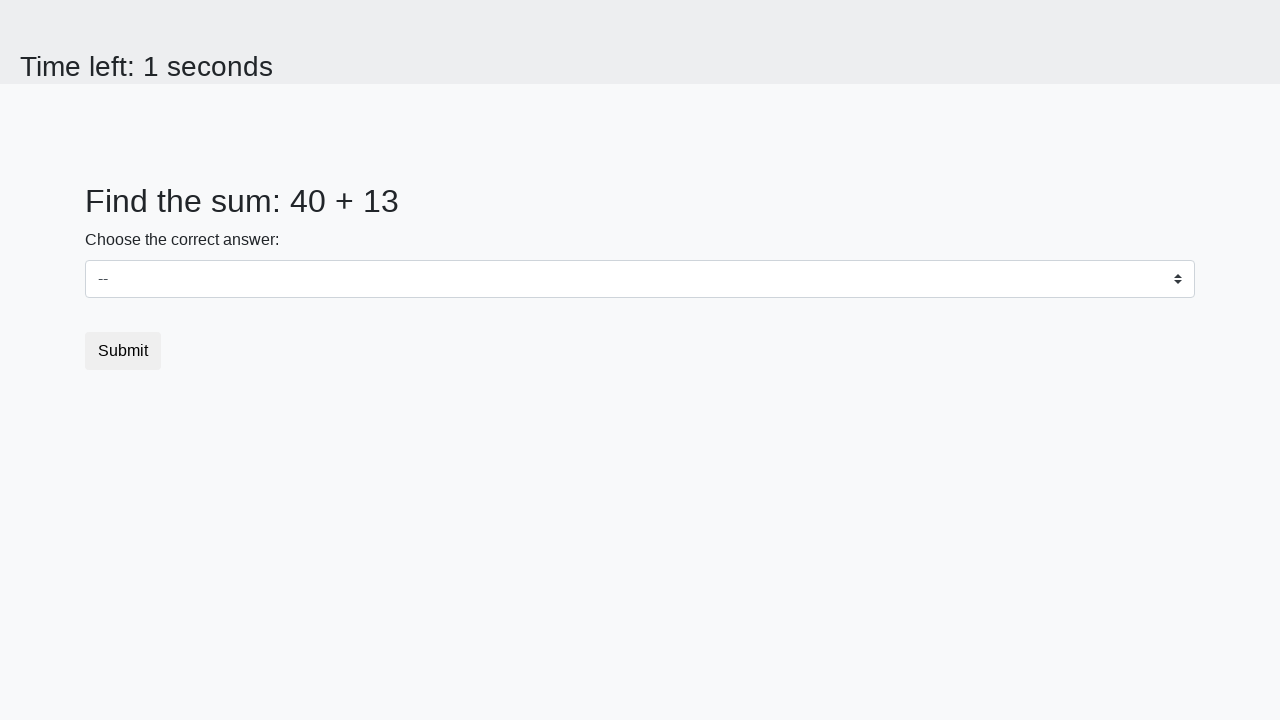